Navigates to a dropdown practice page and verifies it loads successfully

Starting URL: https://rahulshettyacademy.com/dropdownsPractise/

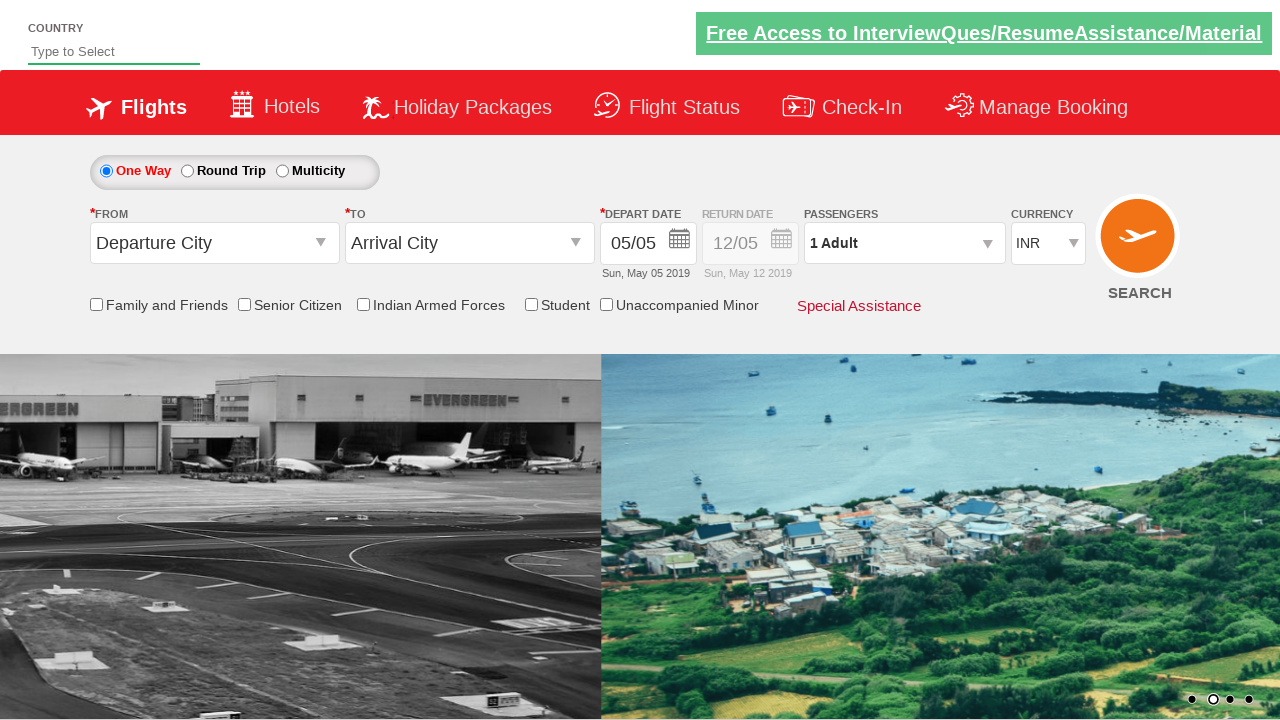

Page loaded successfully - DOM content ready
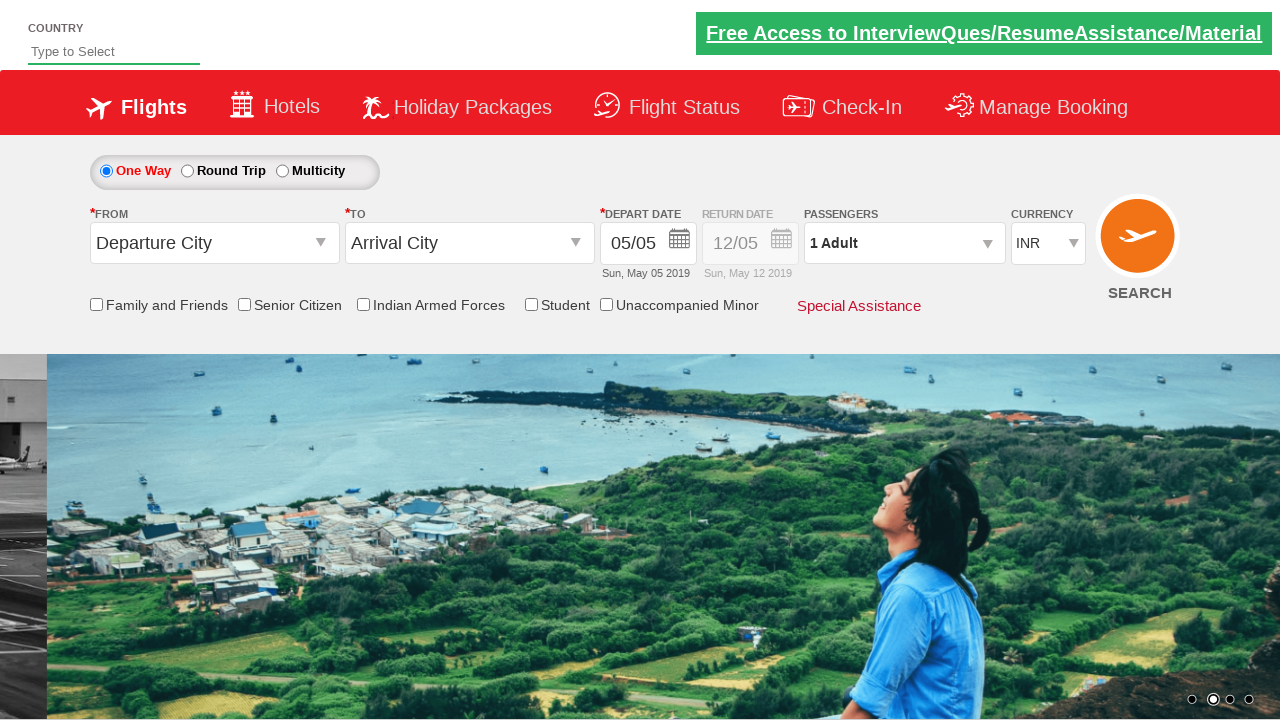

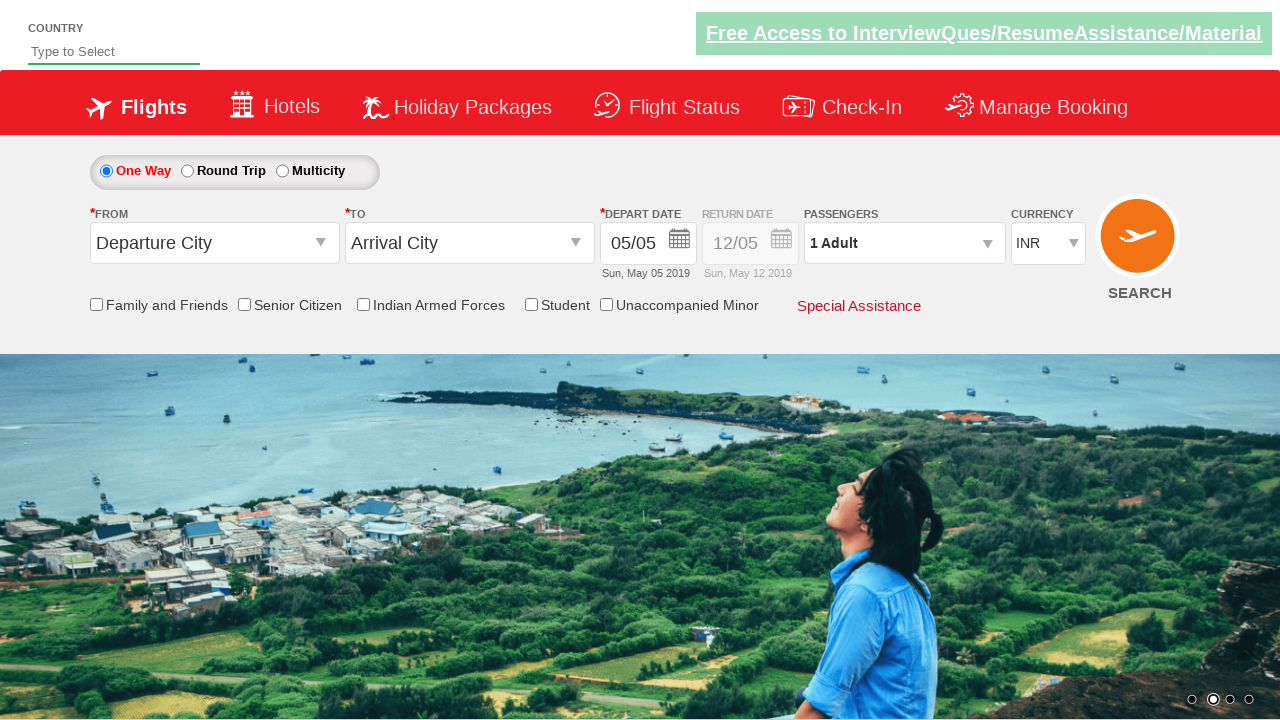